Navigates to Windy.com weather map with specific coordinates while blocking image and CSS resources to improve page load performance

Starting URL: https://www.windy.com/?15.141,84.177,7

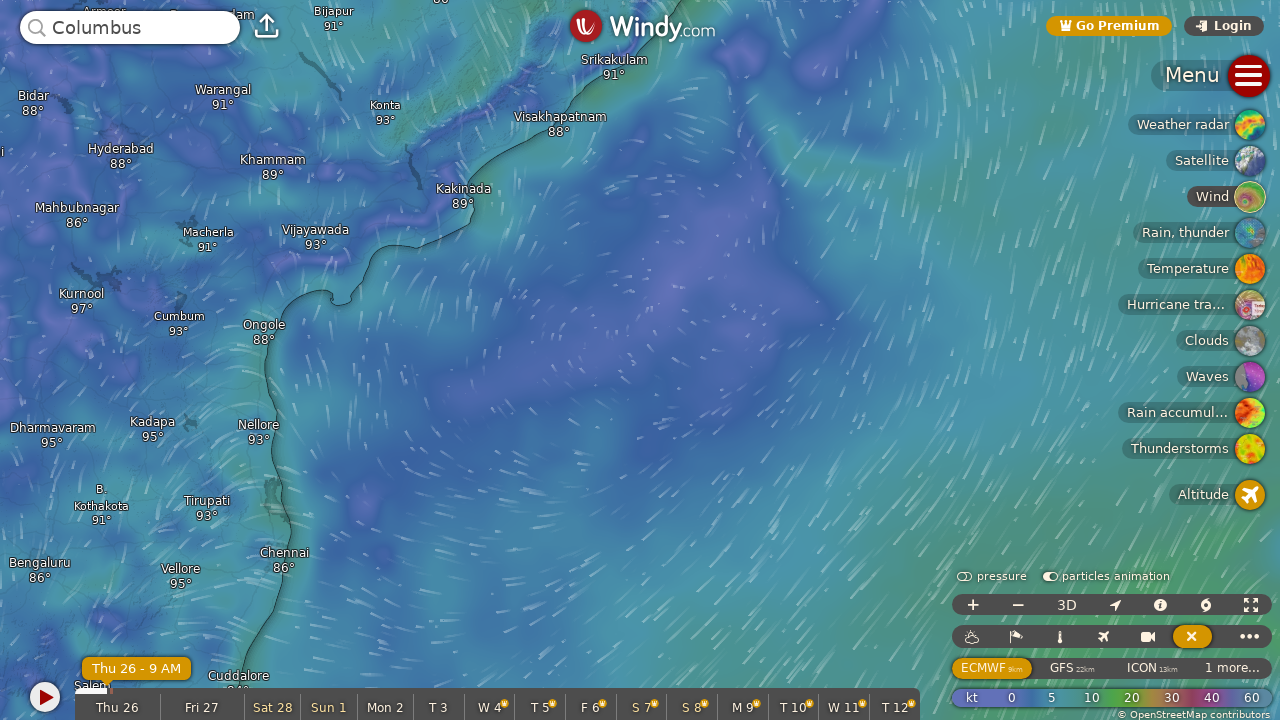

Set up route handler to block .jpg image resources
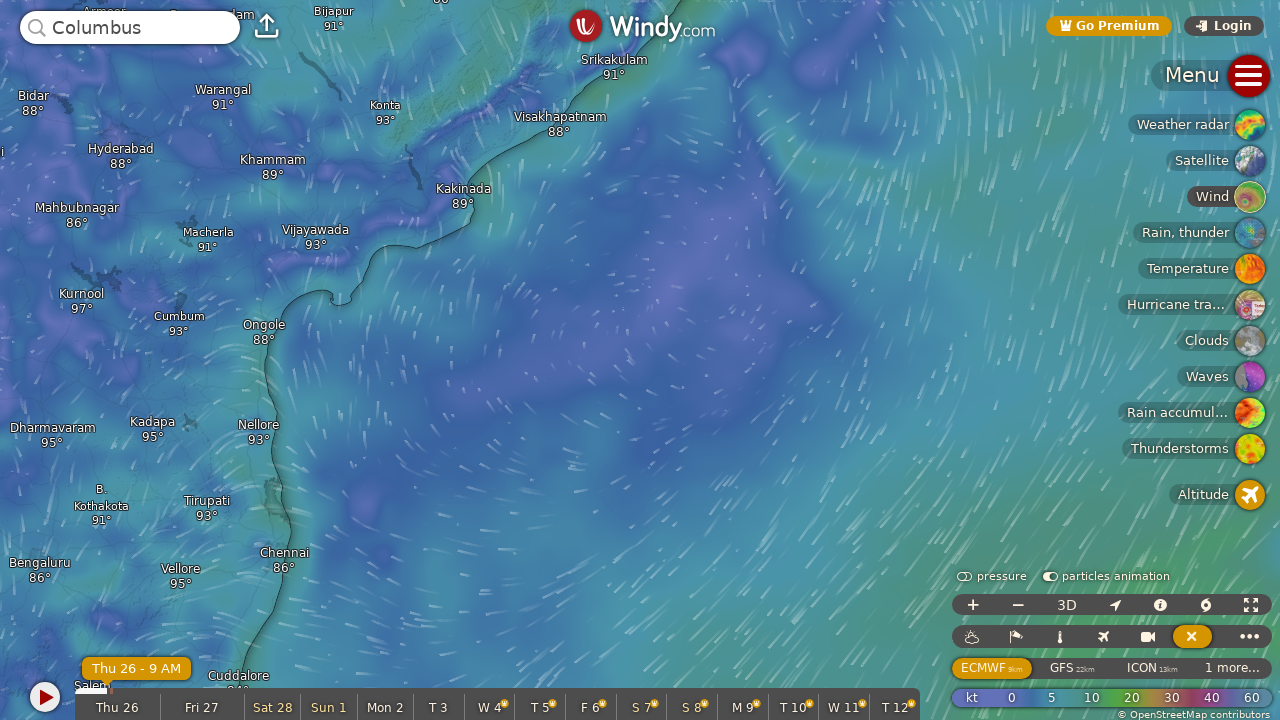

Set up route handler to block .css stylesheet resources
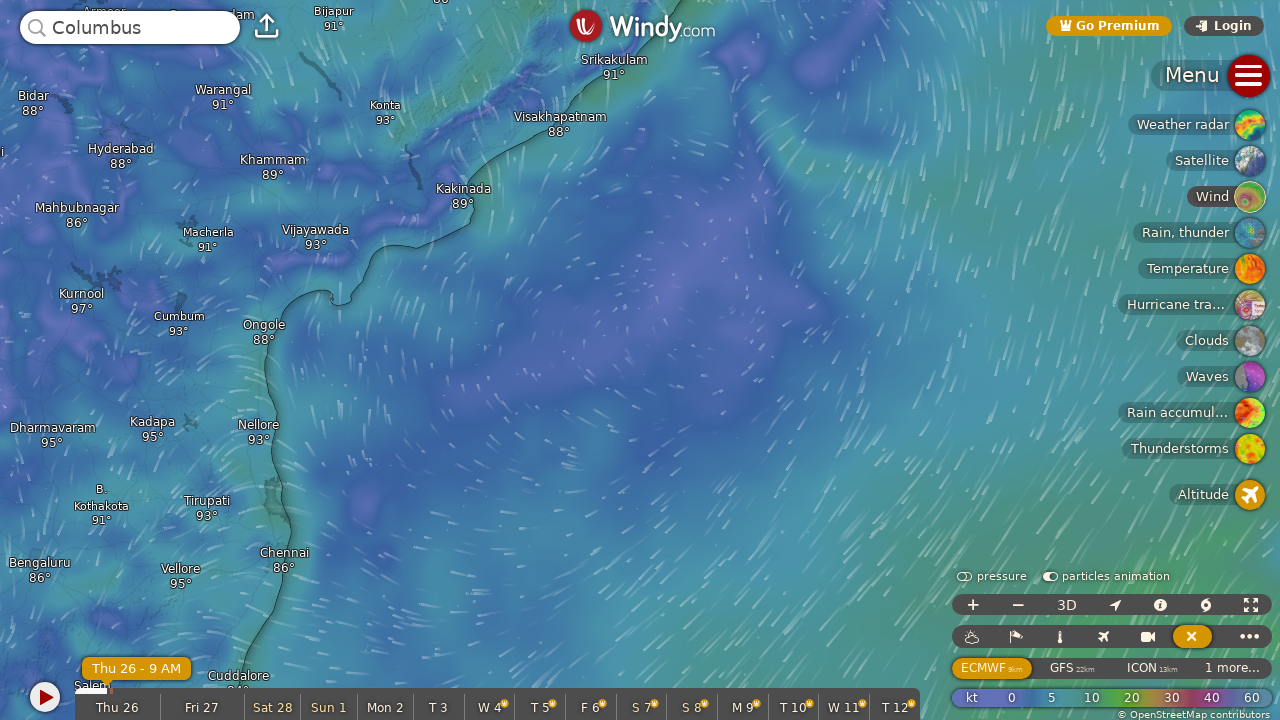

Navigated to Windy.com weather map with coordinates 15.141,84.177 at zoom level 7
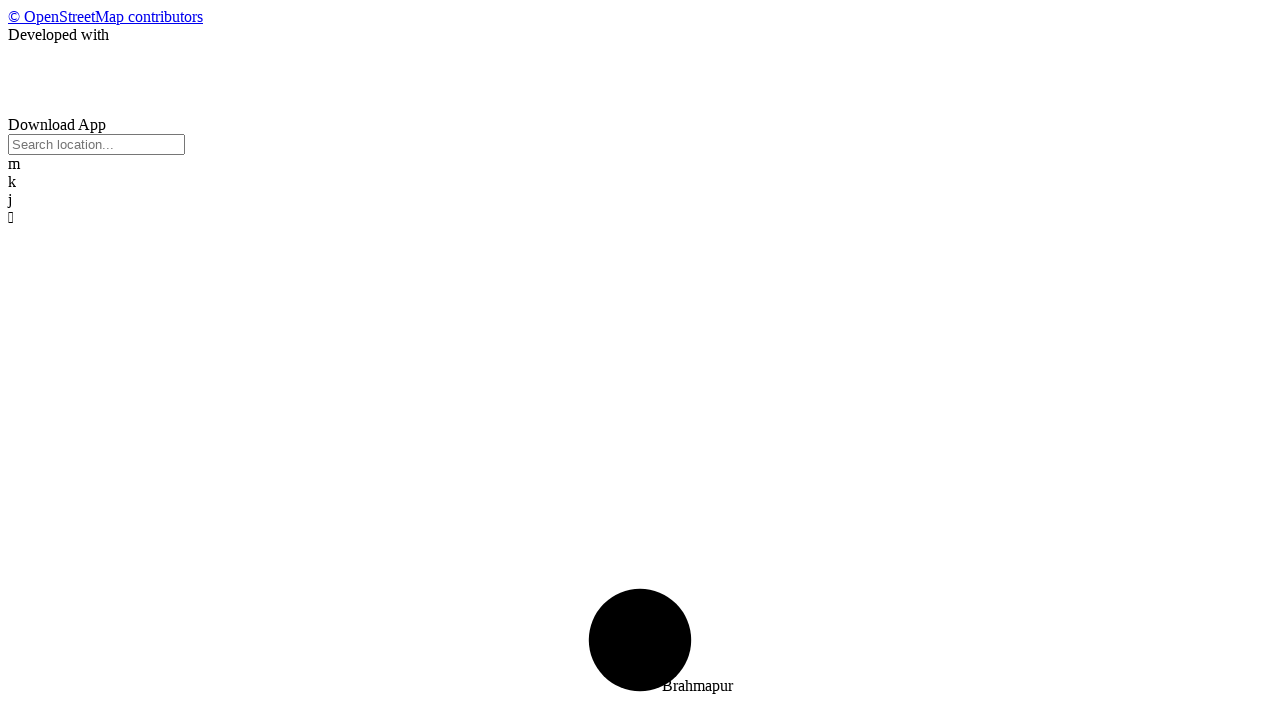

Page reached networkidle state with images and CSS blocked for improved performance
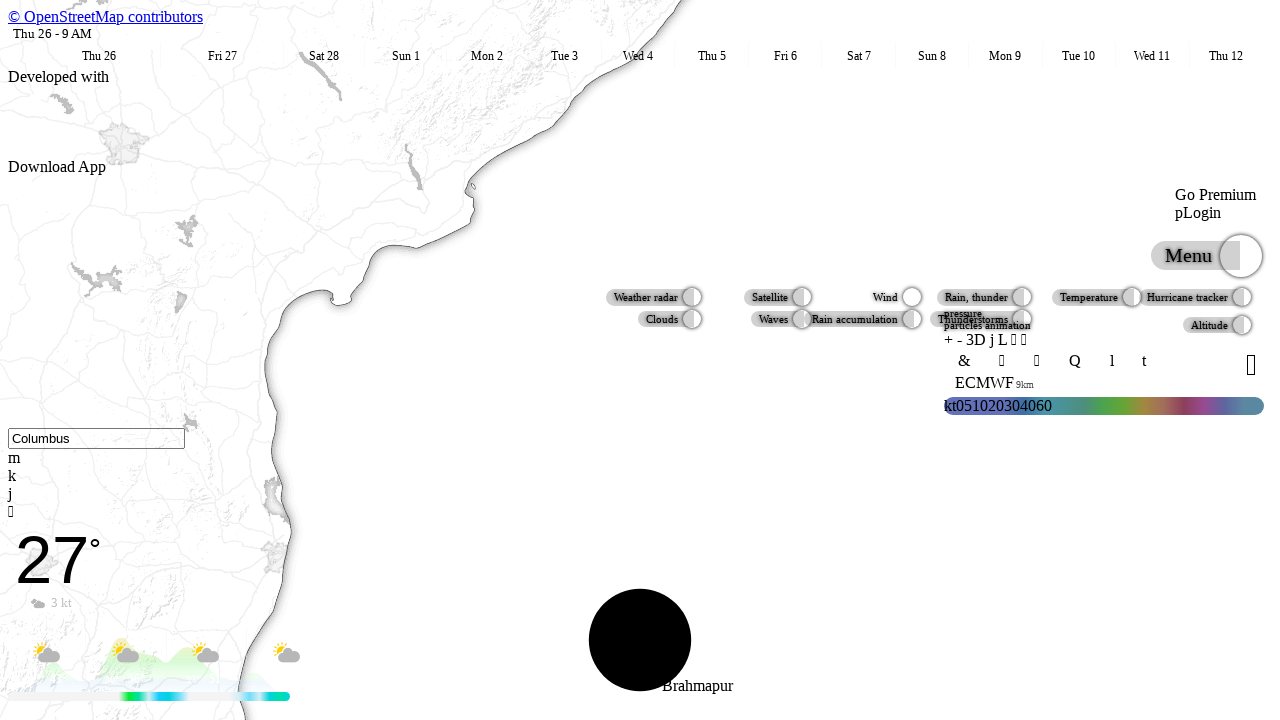

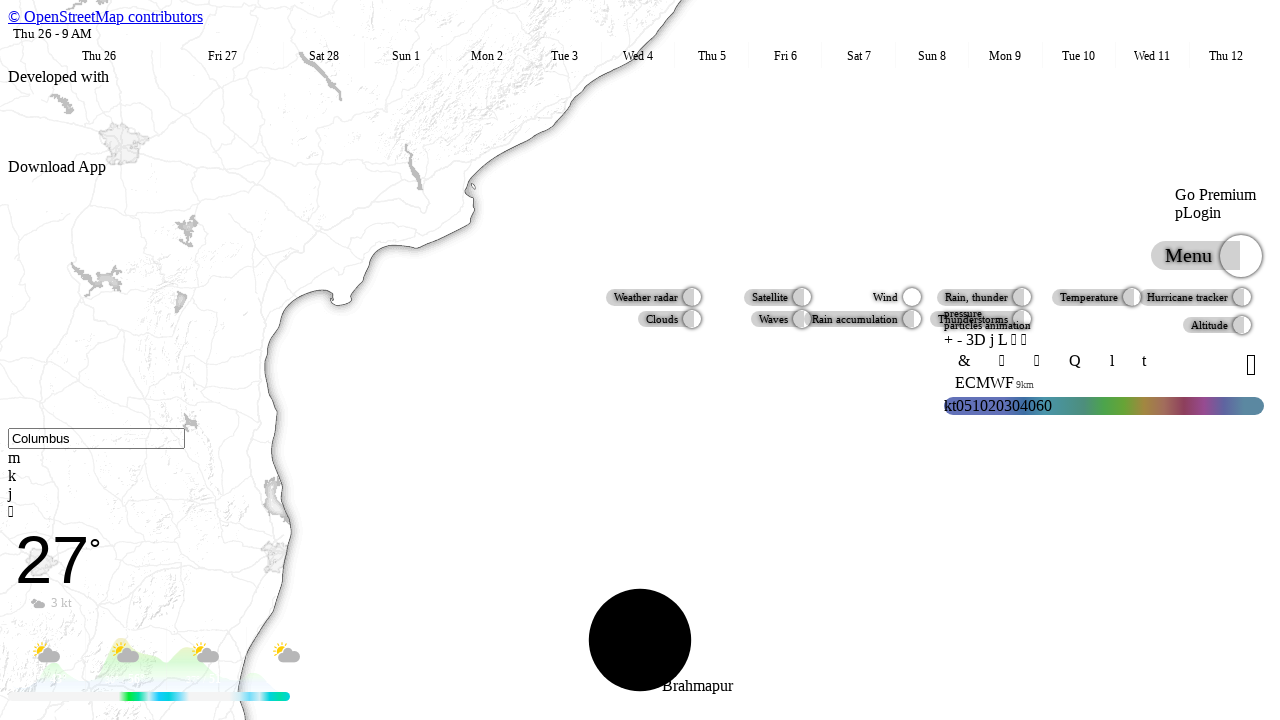